Tests Netflix homepage email entry form by filling in an email address and submitting it

Starting URL: https://www.netflix.com/

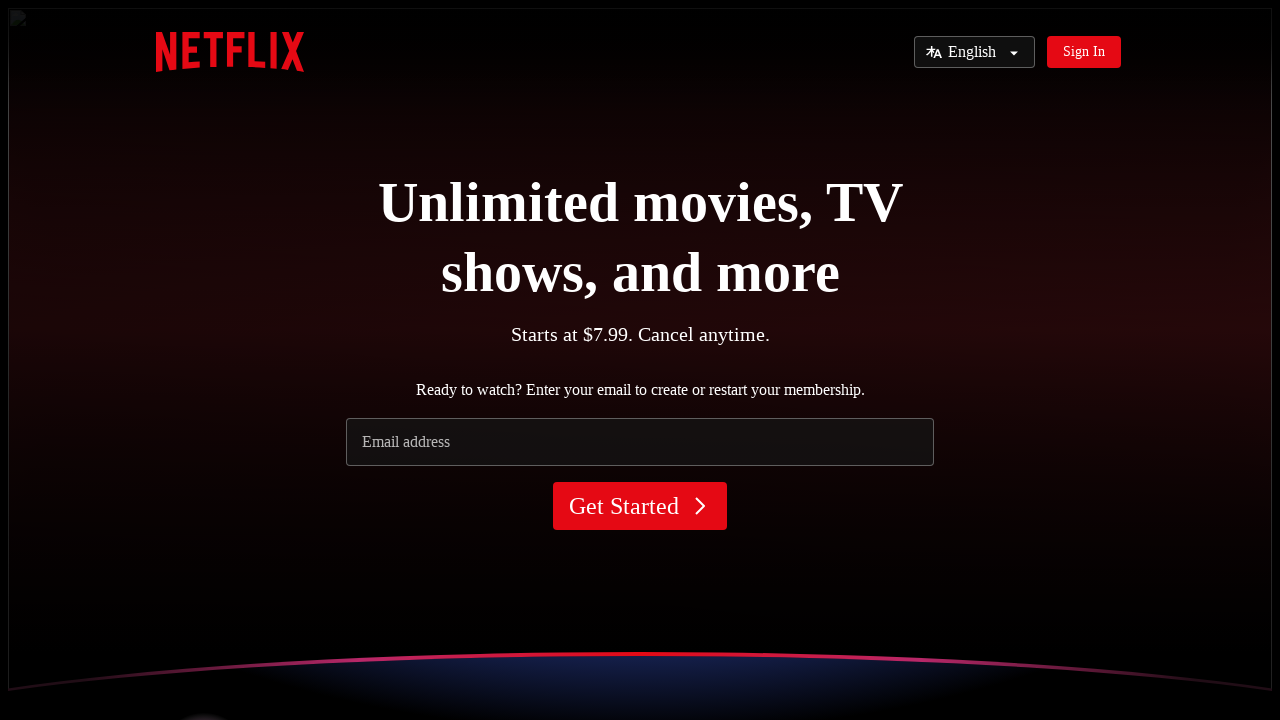

Filled email field with 'testuser2024@example.com' on input[name='email']
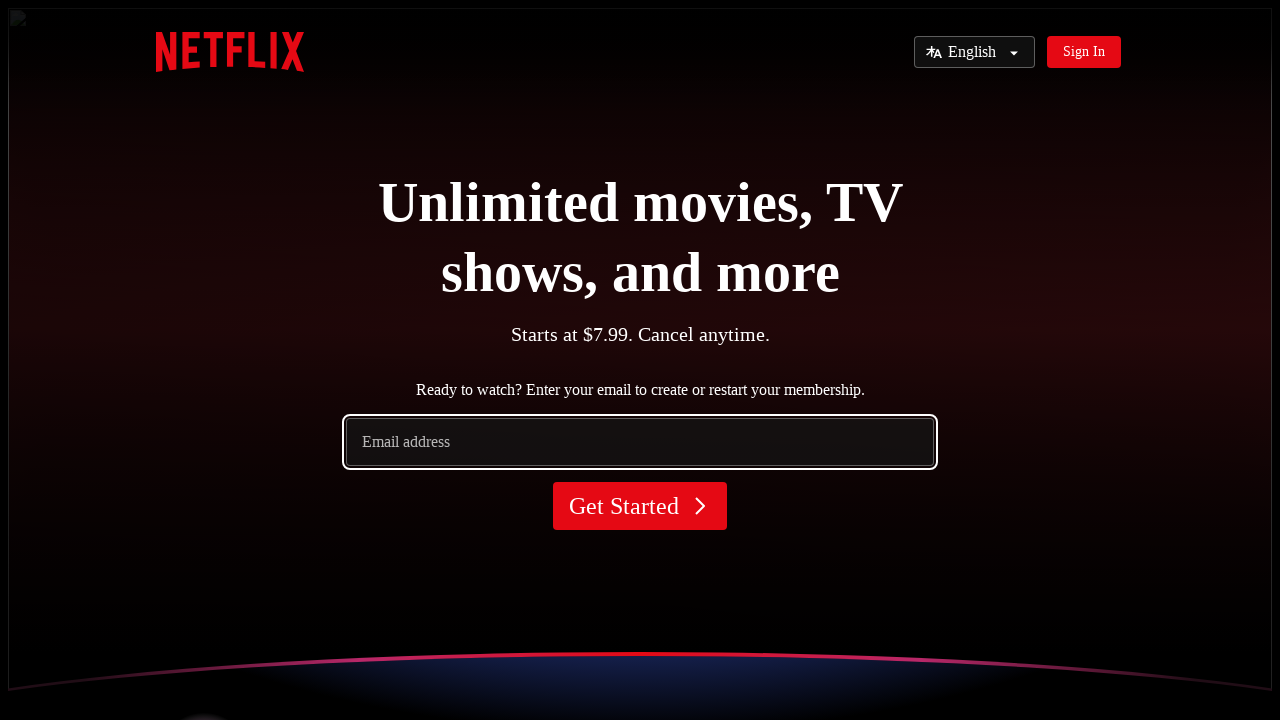

Pressed Enter to submit email form on input[name='email']
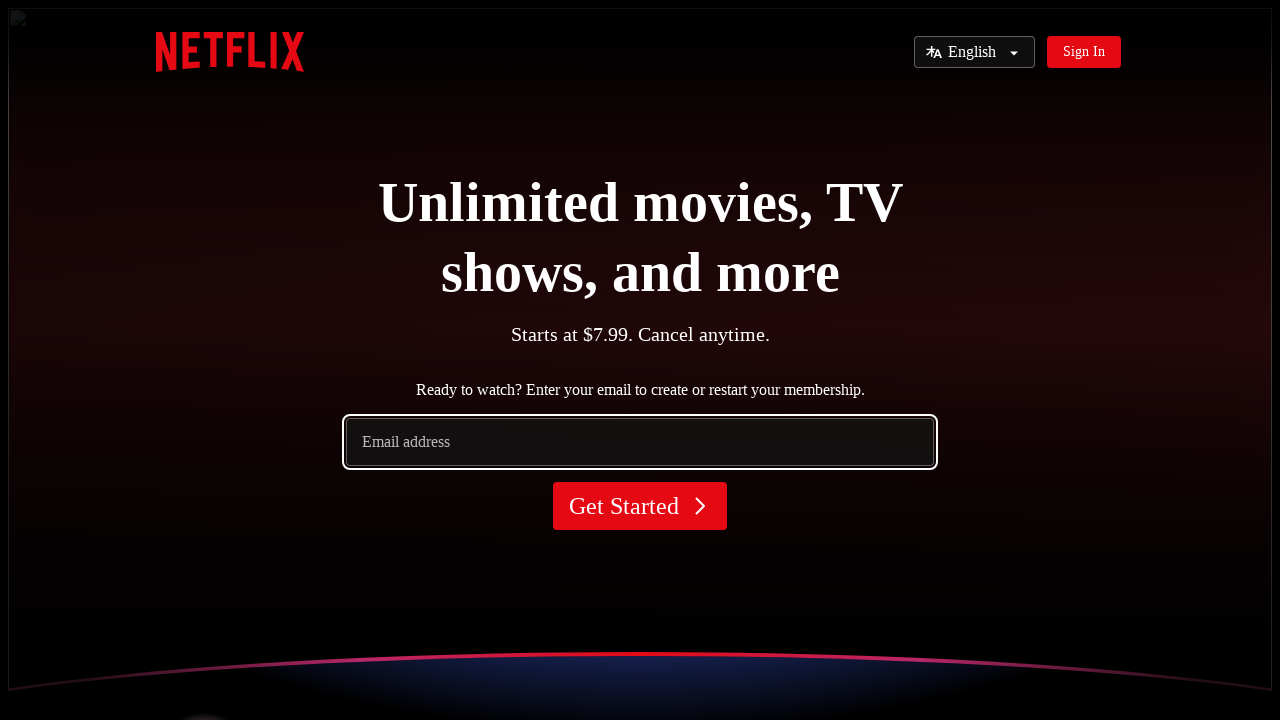

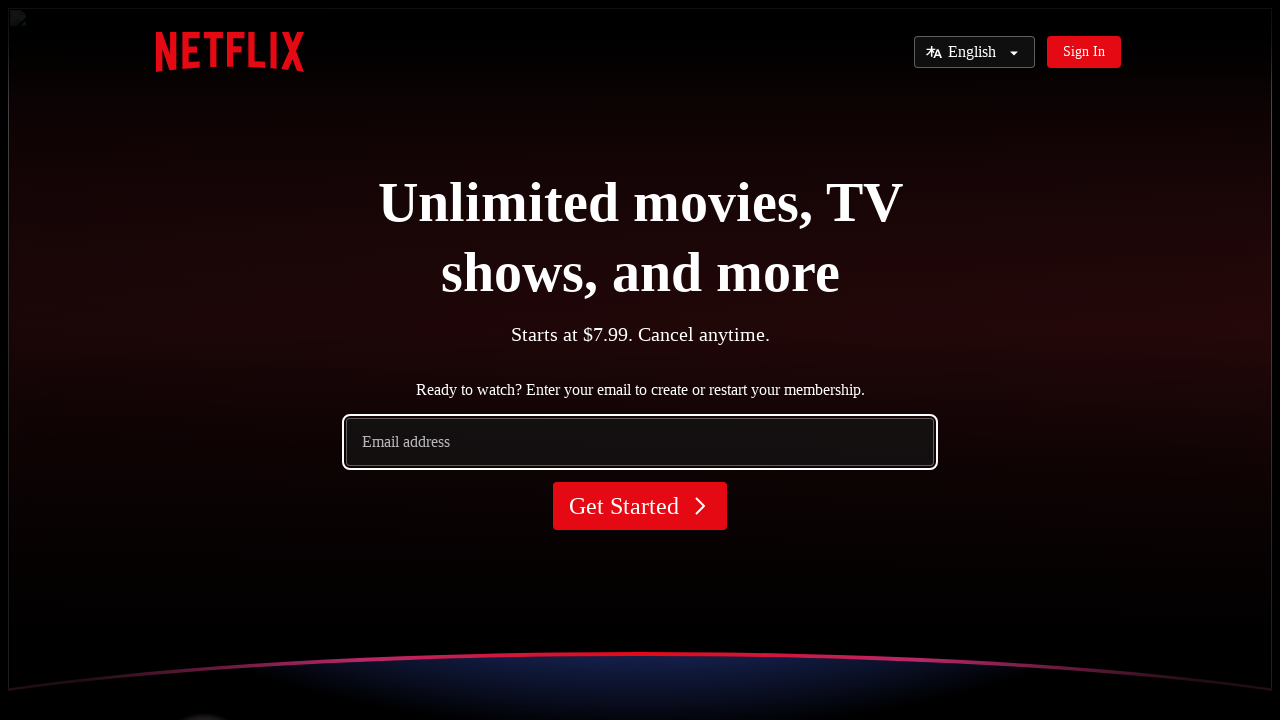